Tests file download functionality by navigating to a download page and clicking on a file link to initiate a download.

Starting URL: http://the-internet.herokuapp.com/download

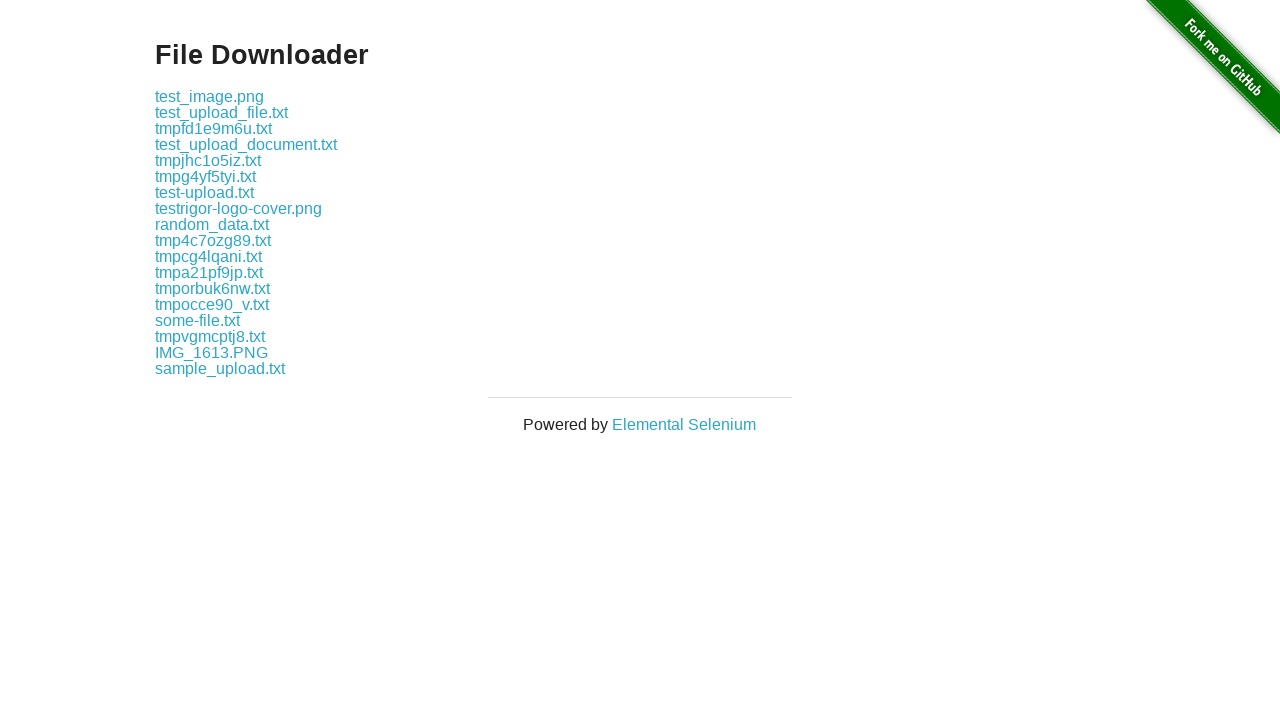

Navigated to download page
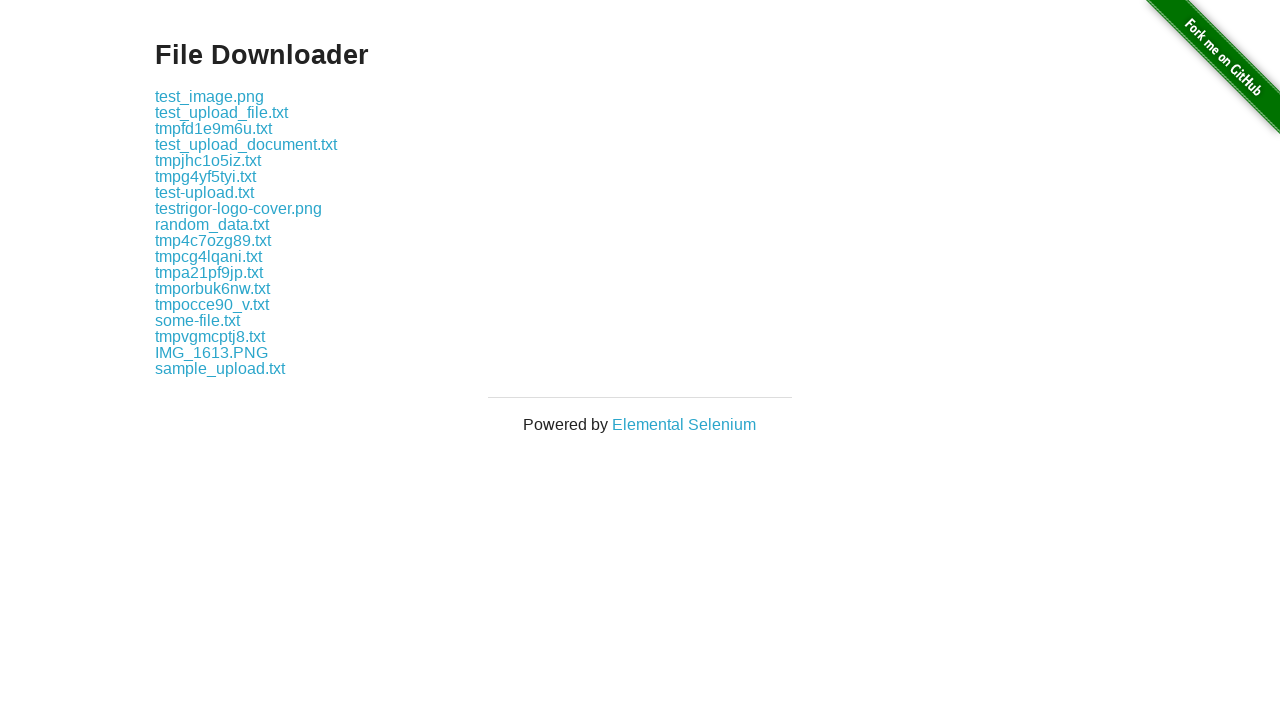

Clicked on file link to initiate download at (198, 320) on a:text('some-file.txt')
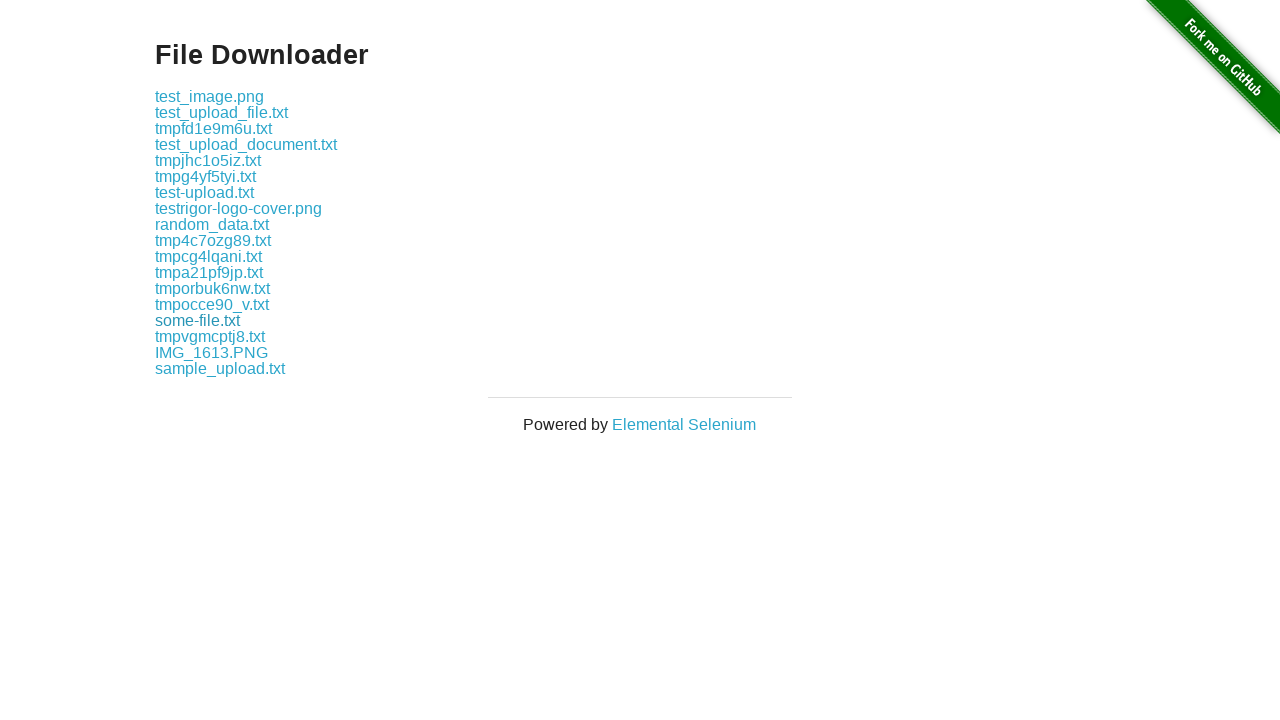

Waited for download to initiate
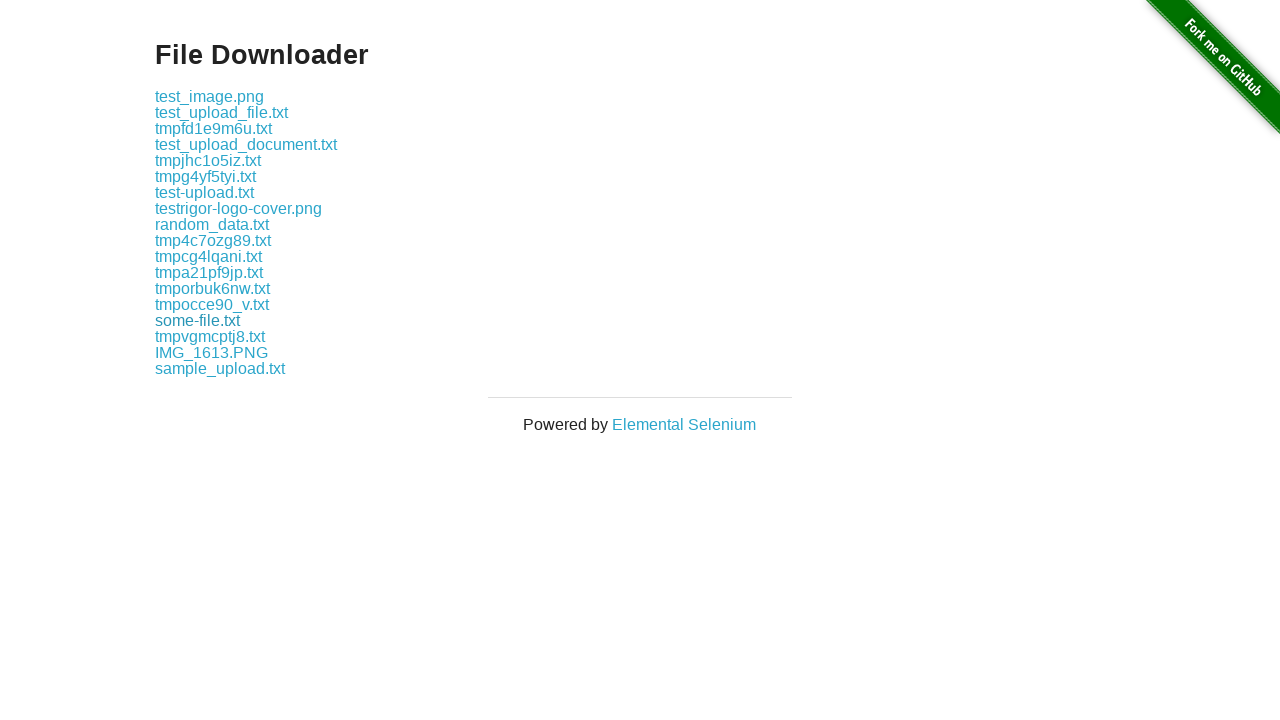

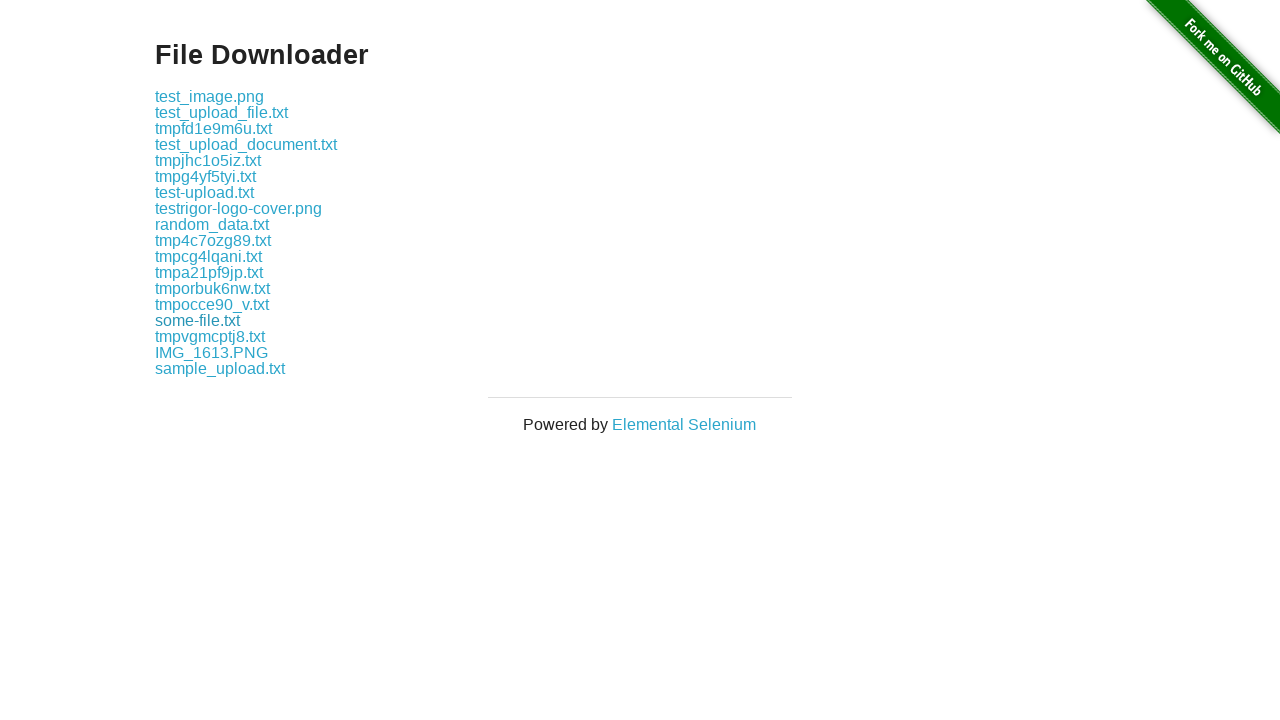